Tests a dropdown selection form by reading two numbers displayed on the page, calculating their sum, selecting the sum value from a dropdown list, and submitting the form.

Starting URL: http://suninjuly.github.io/selects2.html

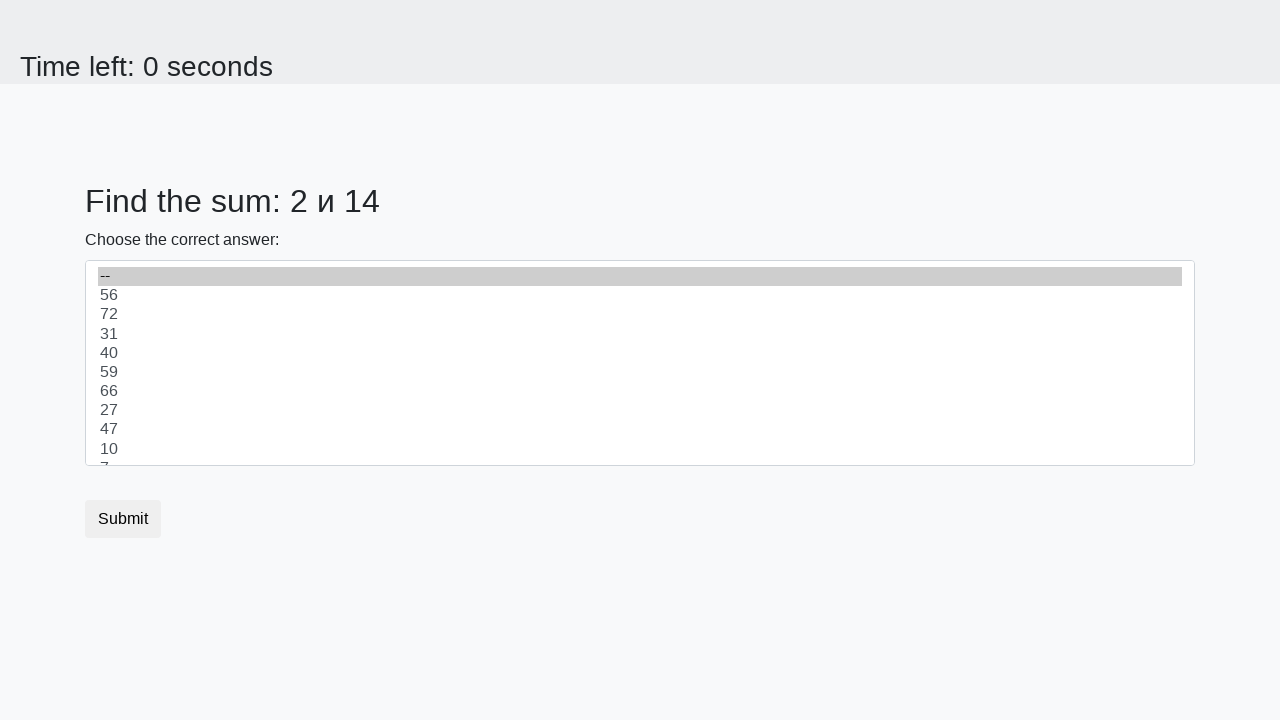

Read first number from page element #num1
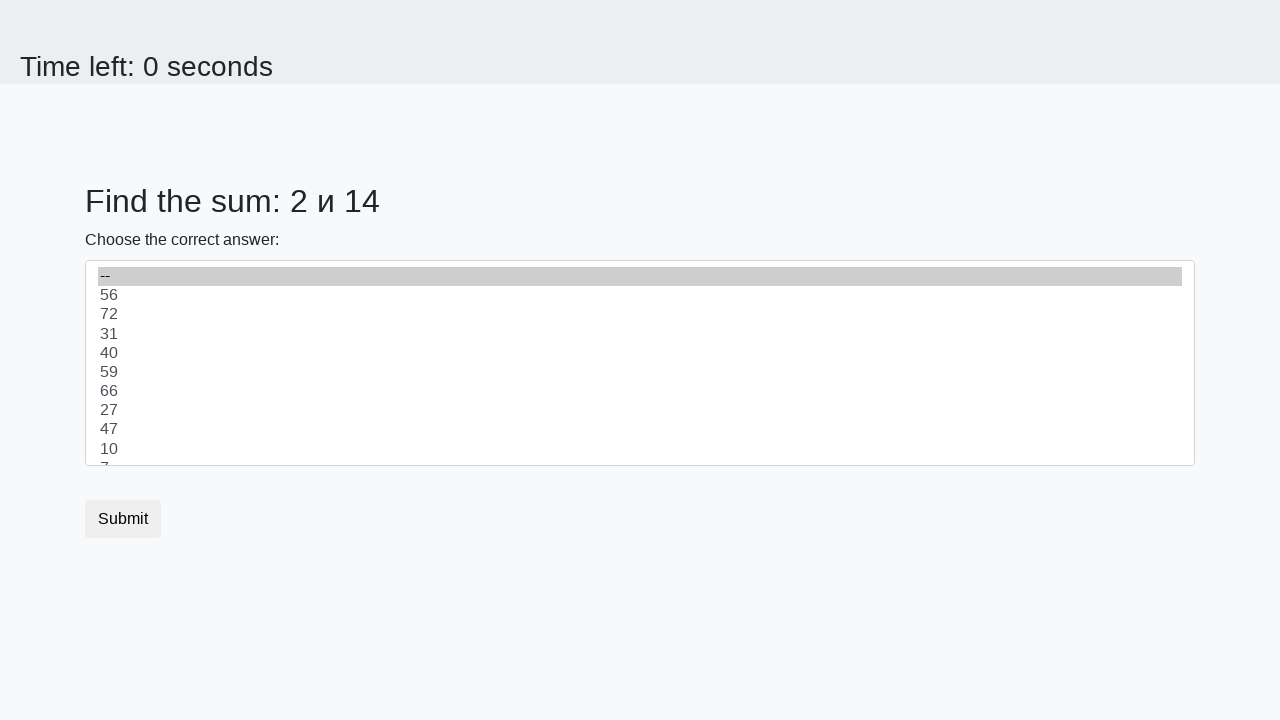

Read second number from page element #num2
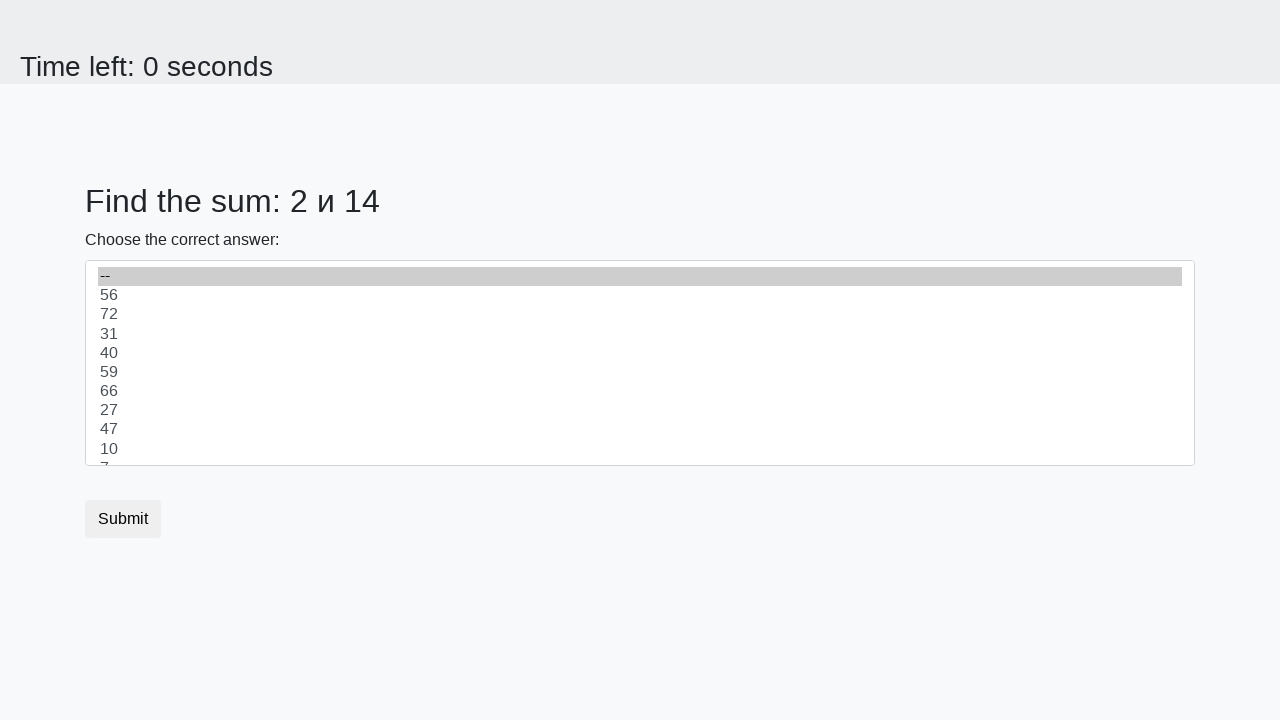

Clicked dropdown to open it (sum to select: 16) at (640, 363) on #dropdown
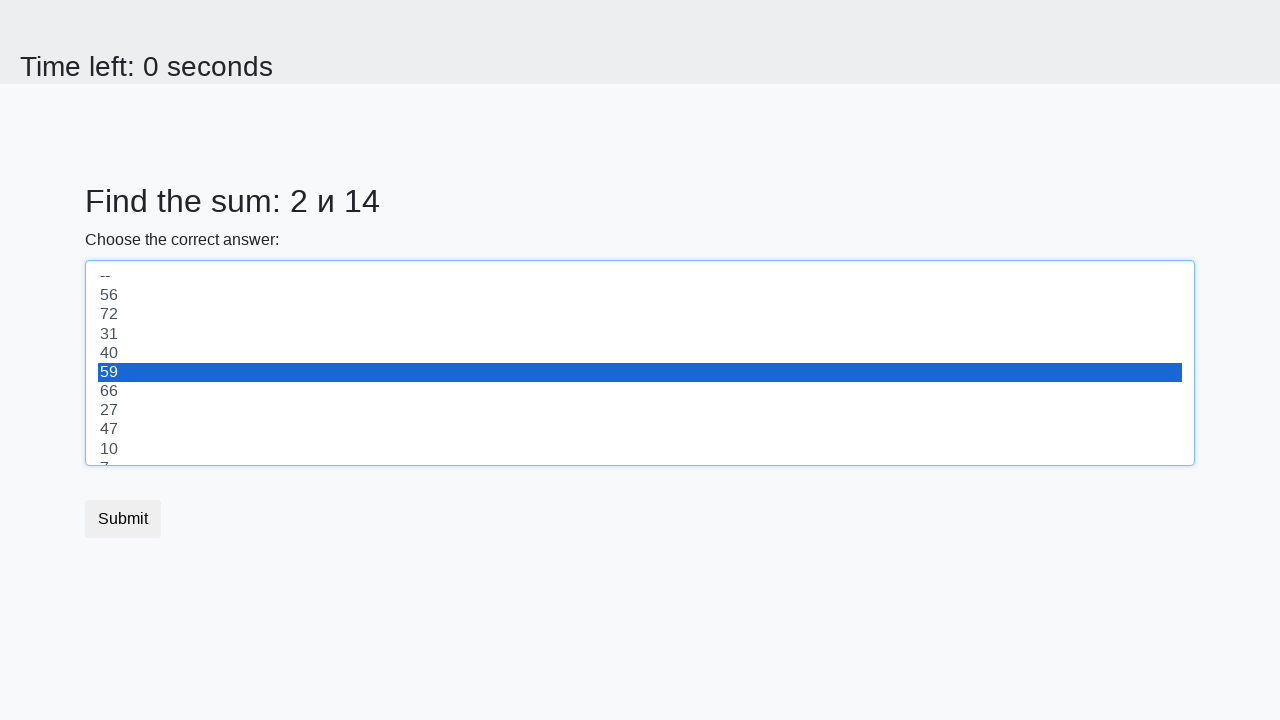

Selected option with value 16 from dropdown at (640, 363) on option[value="16"]
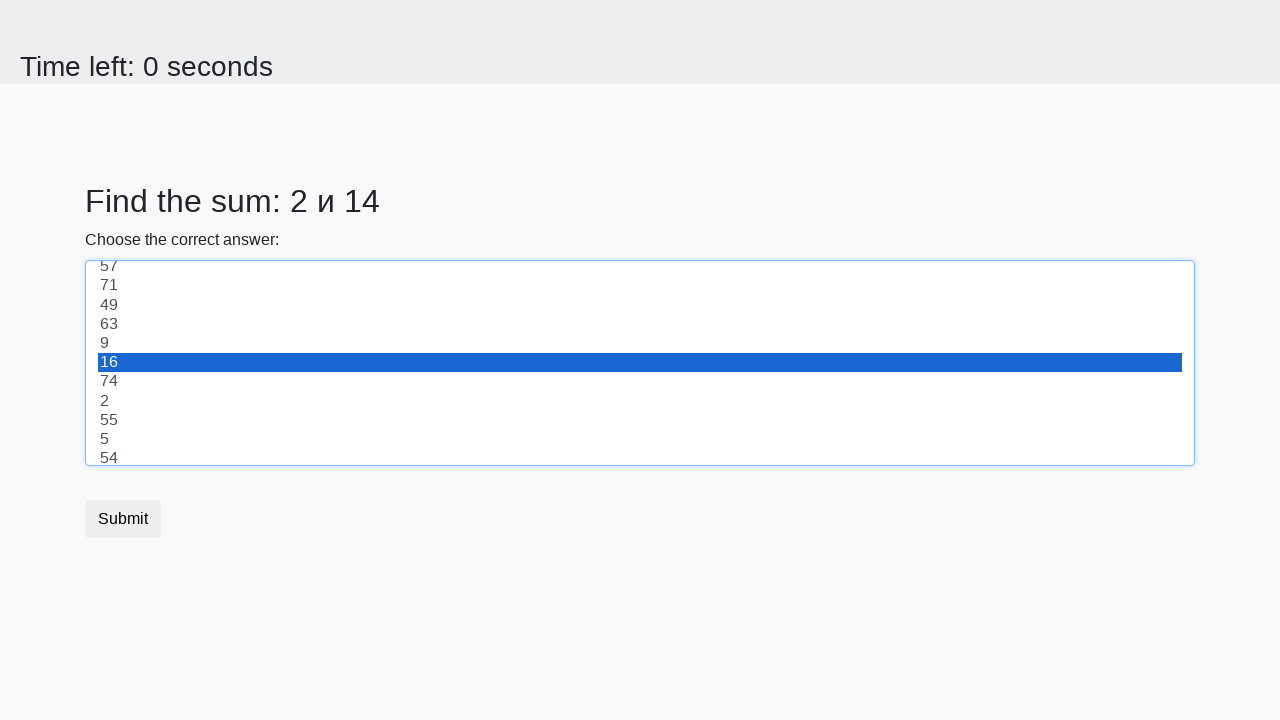

Clicked Submit button at (123, 519) on button.btn
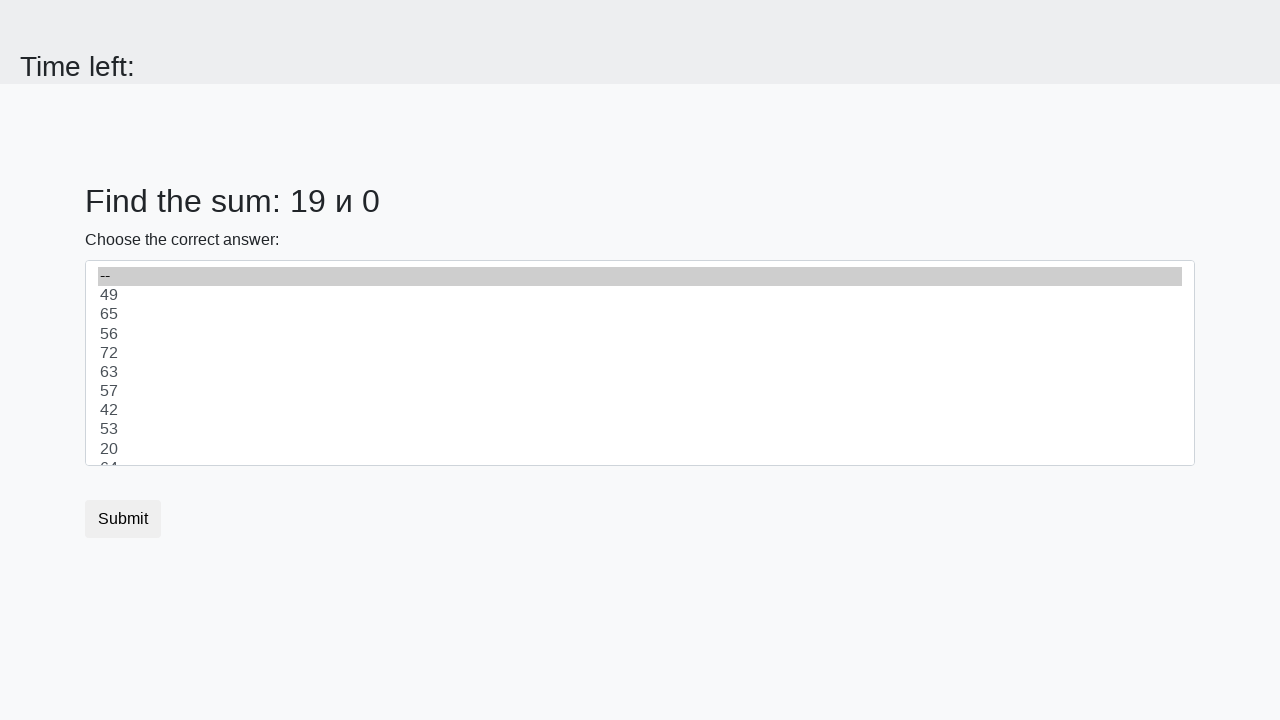

Waited 1 second for alert to appear
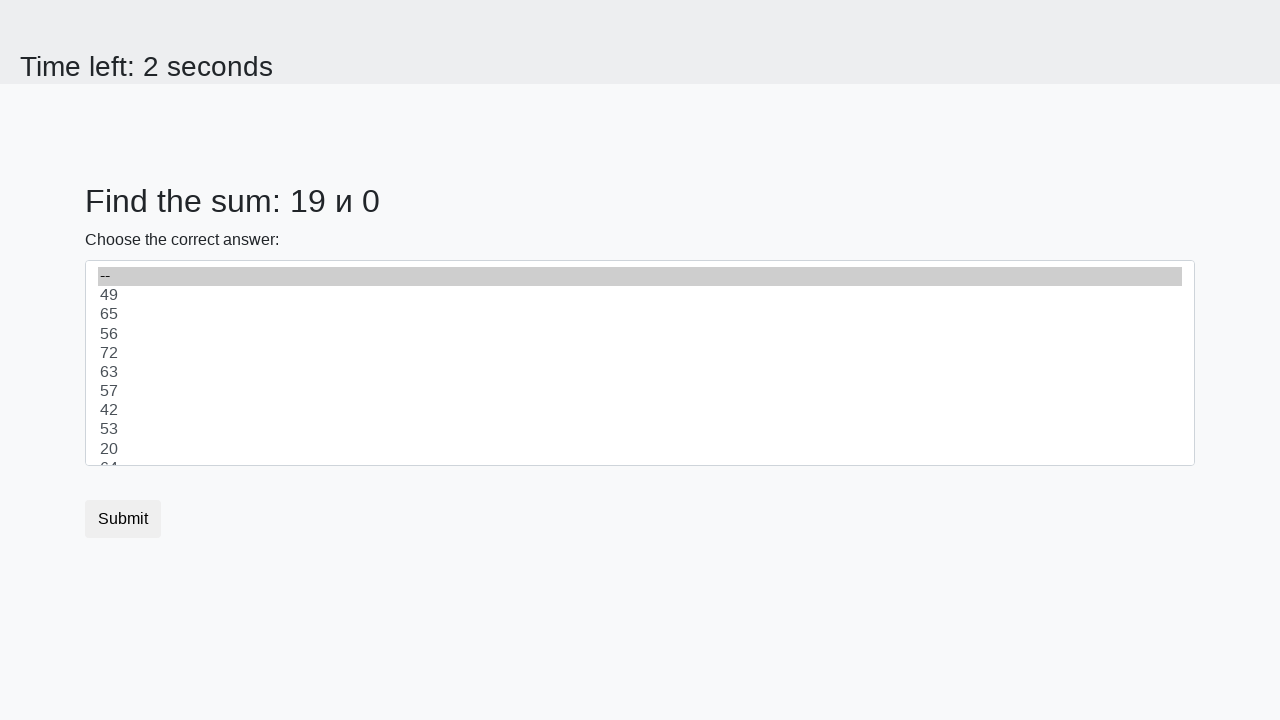

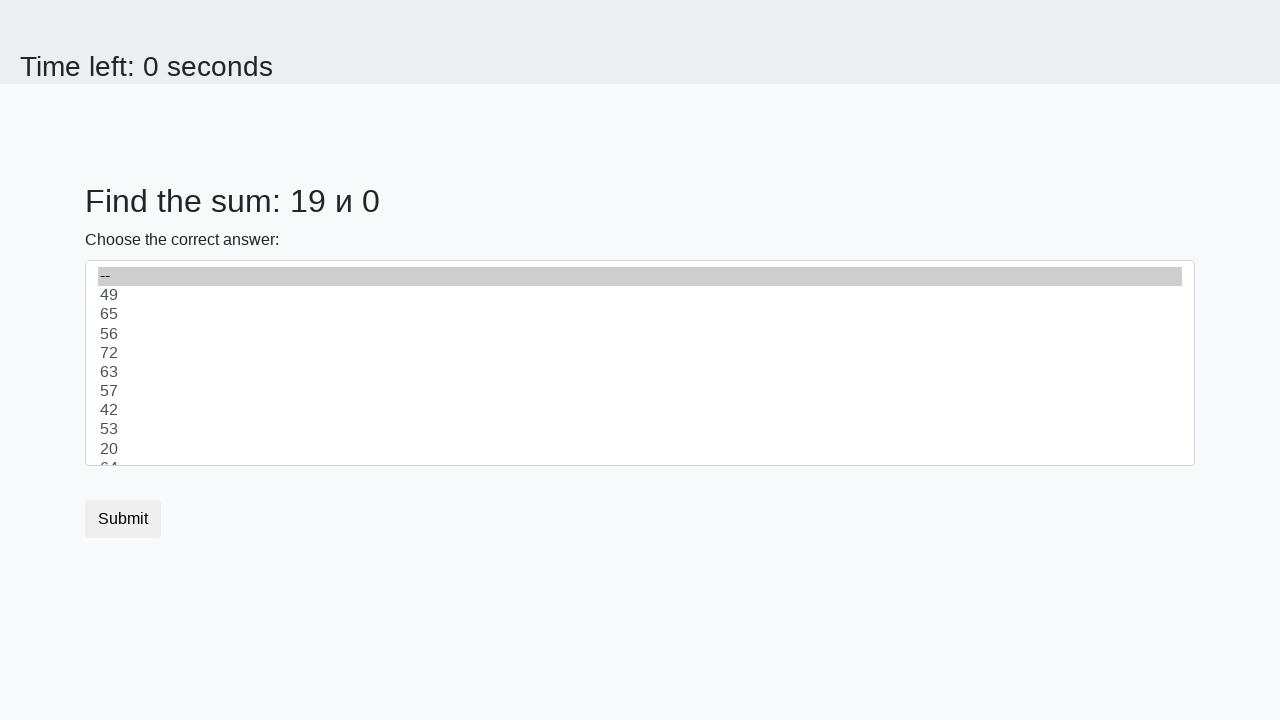